Tests button click functionality by clicking on a button identified by its CSS selector on a buttons demo page

Starting URL: https://automationtesting.co.uk/buttons.html

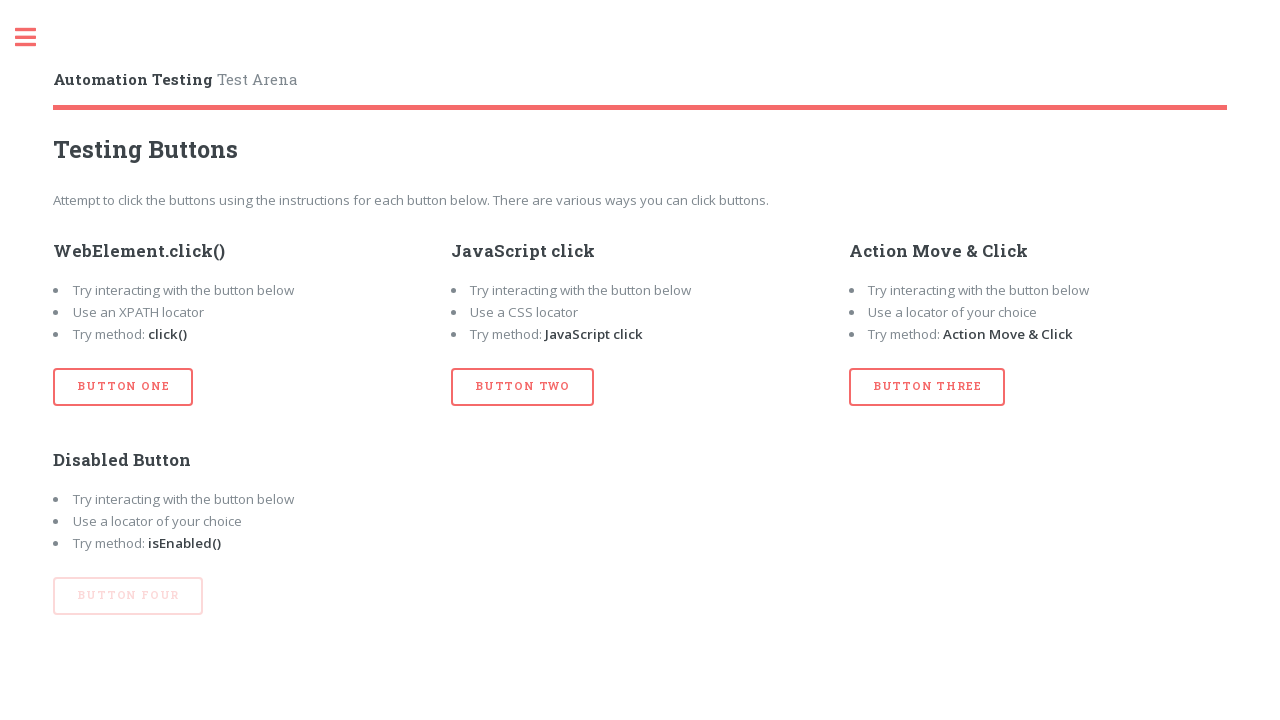

Navigated to buttons demo page
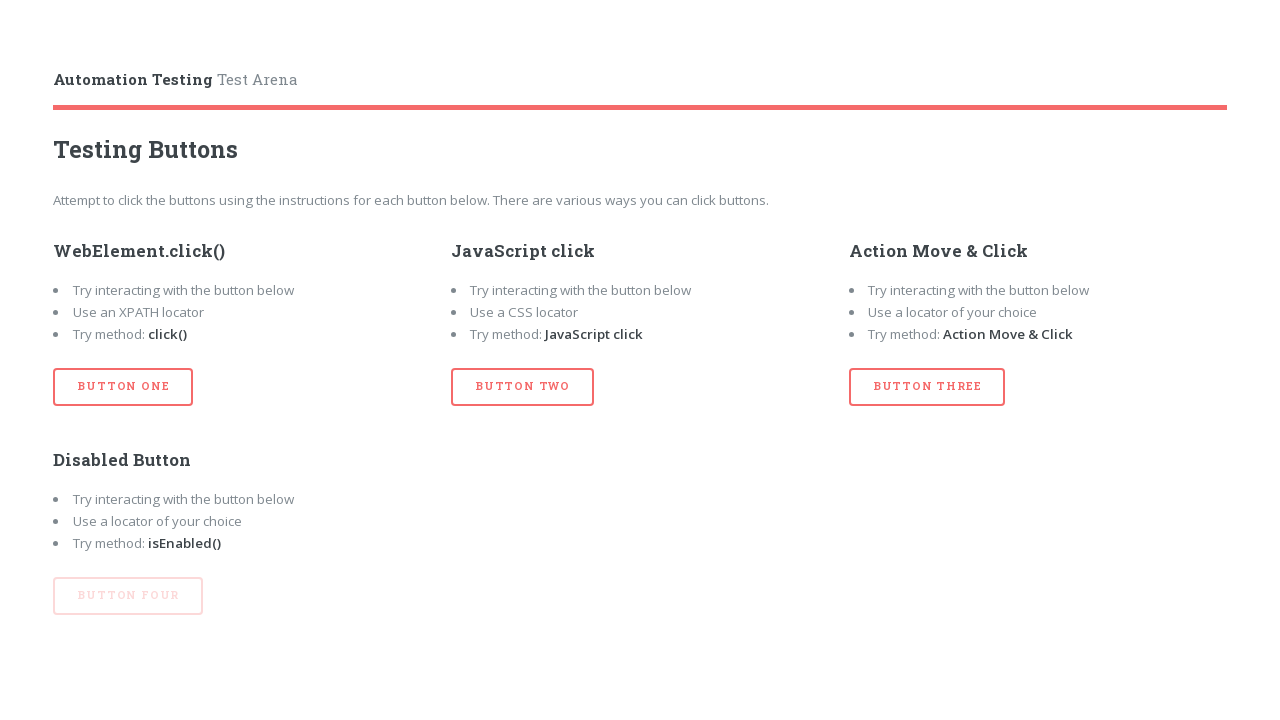

Clicked button with id 'btn_one' using CSS selector at (123, 387) on button#btn_one
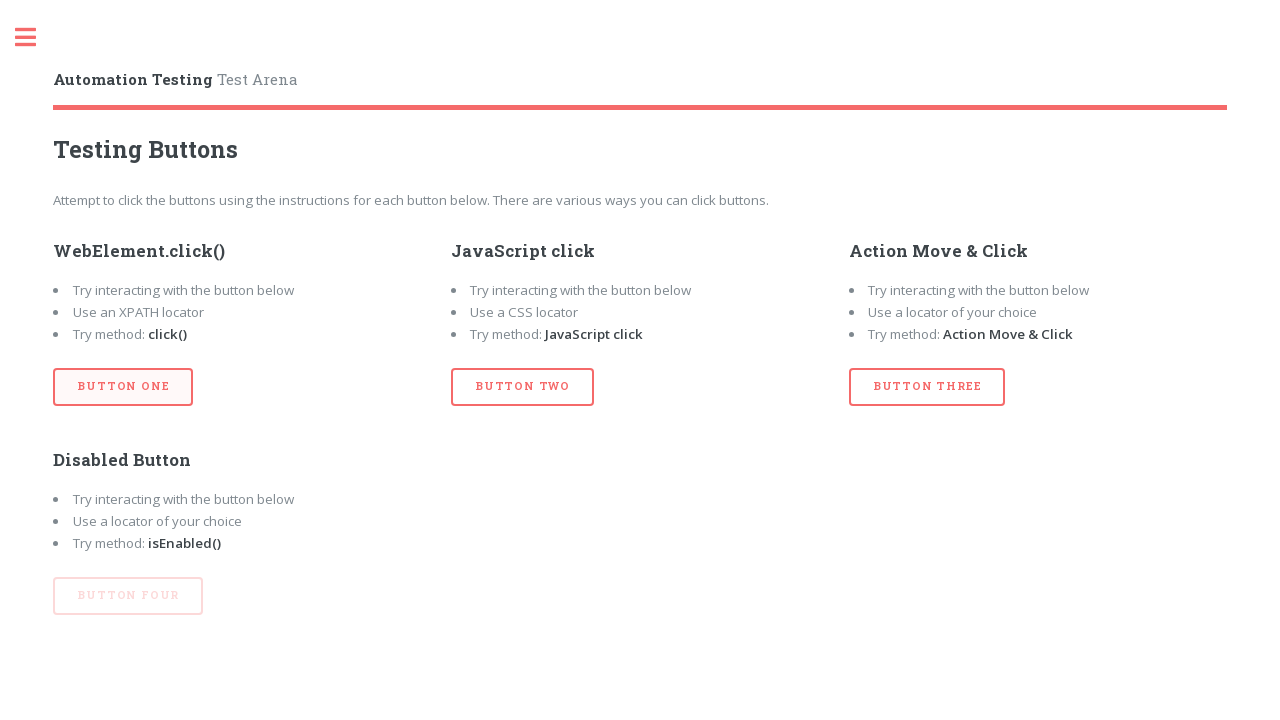

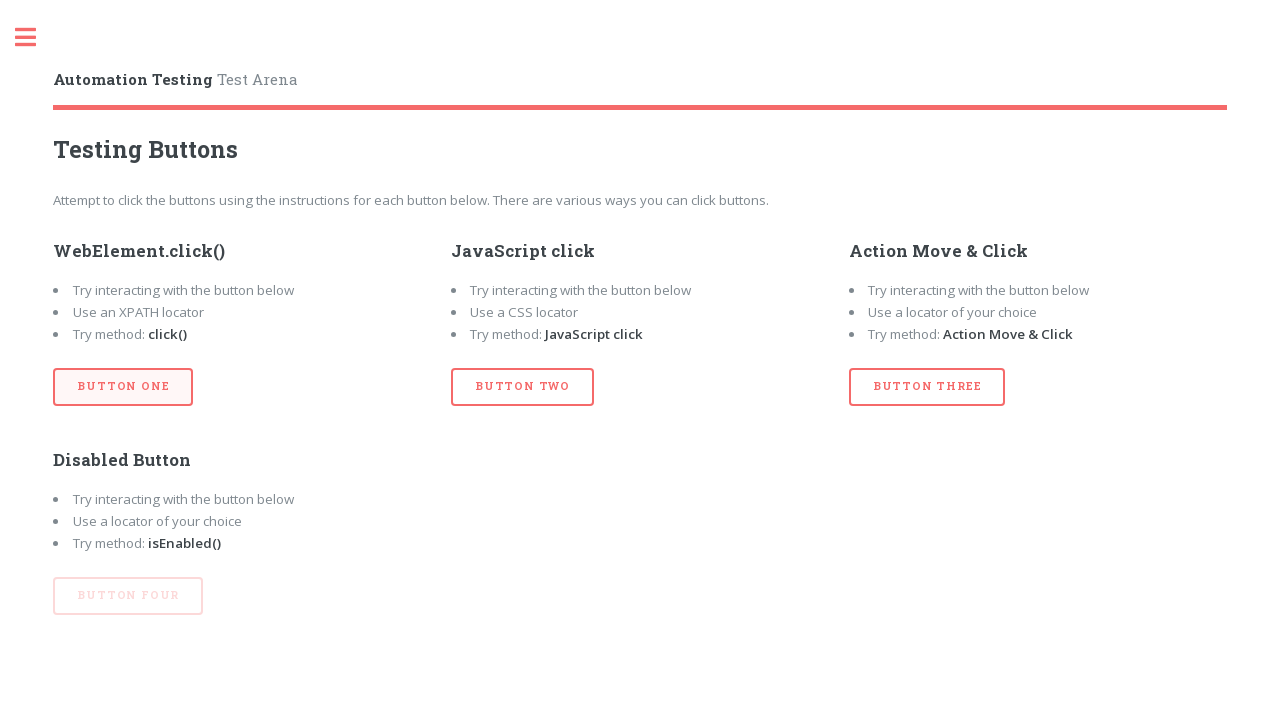